Tests that clicking on the Elements card navigates to the Elements section of the DemoQA site

Starting URL: https://demoqa.com/

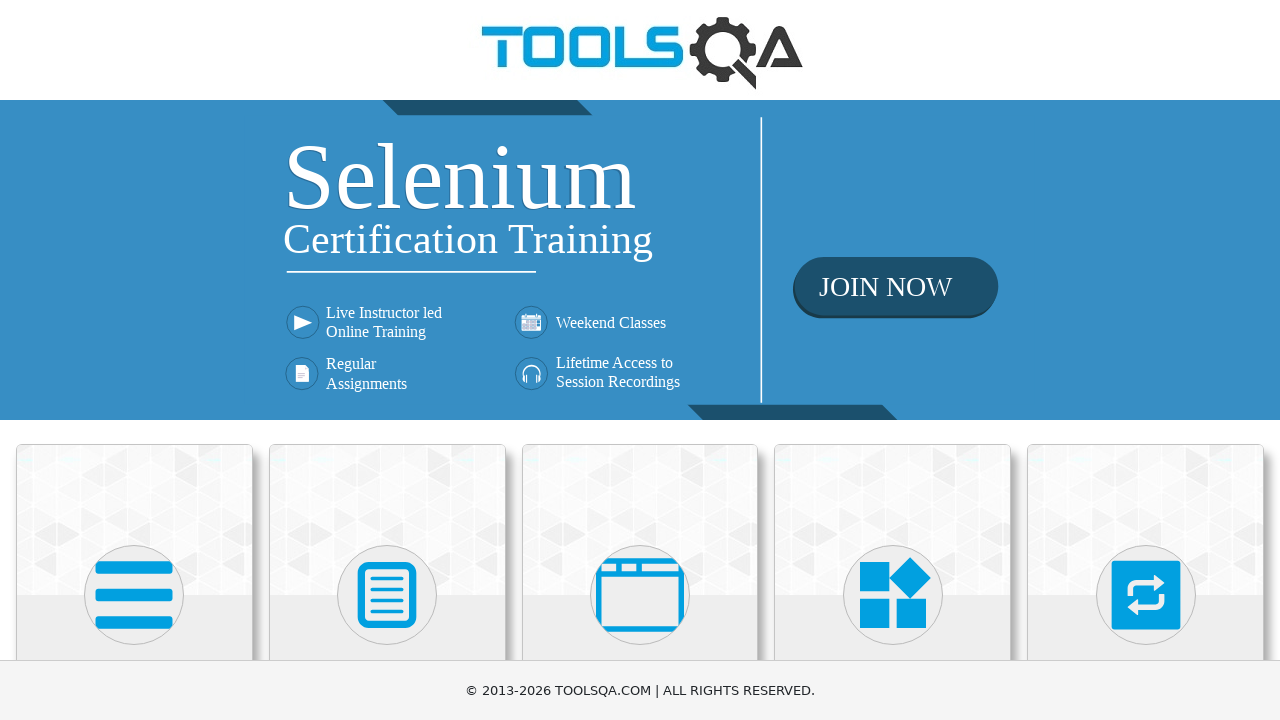

Elements card became visible on DemoQA home page
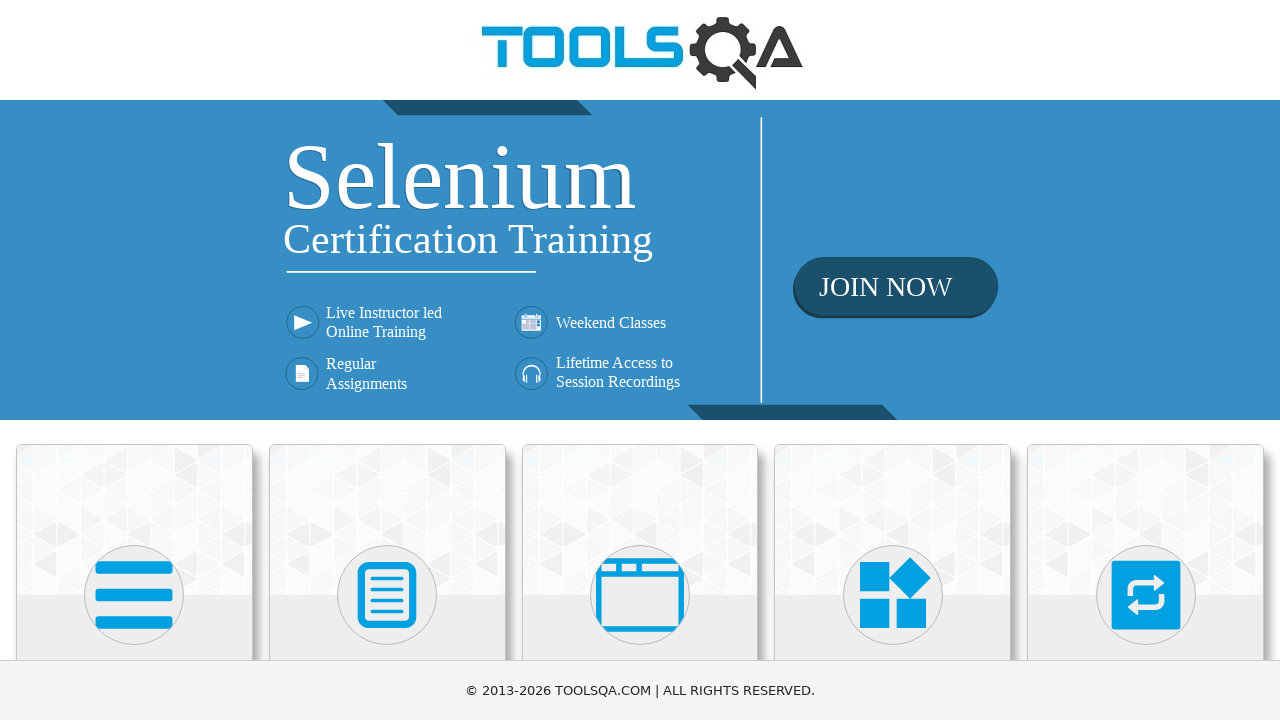

Clicked on Elements card to navigate to Elements section at (134, 520) on div.card:has-text('Elements')
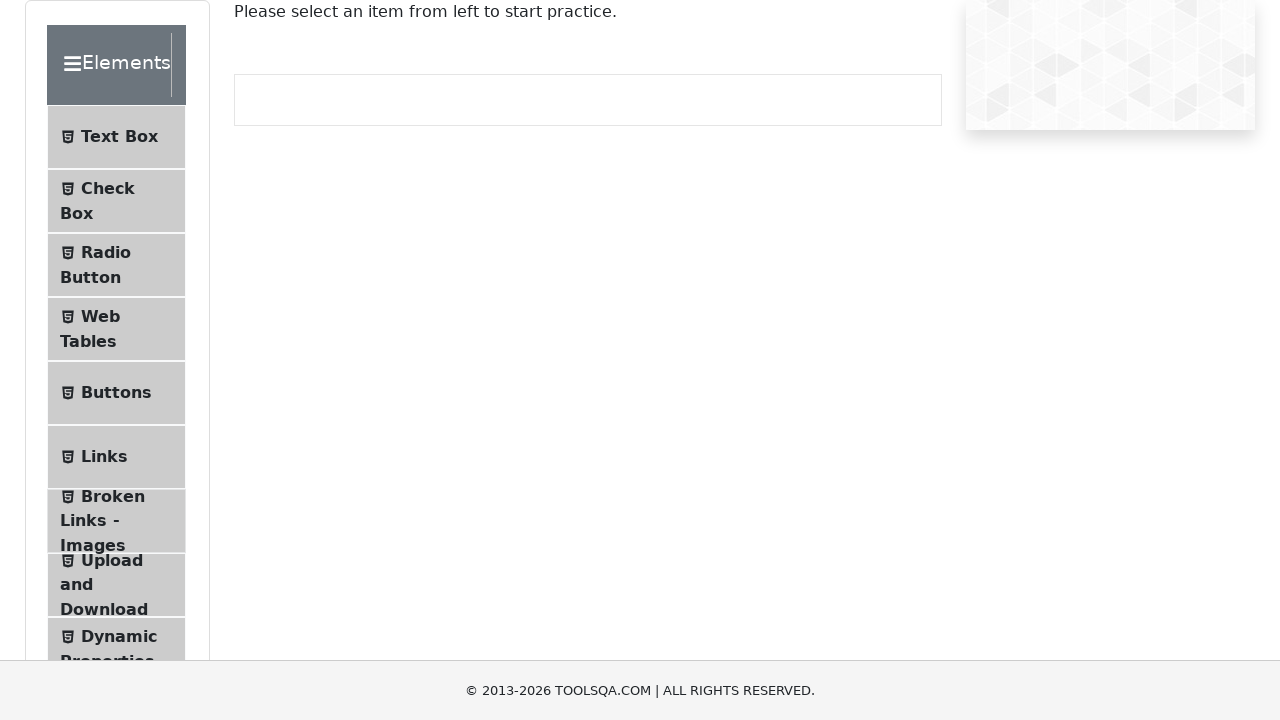

Successfully navigated to Elements section of DemoQA
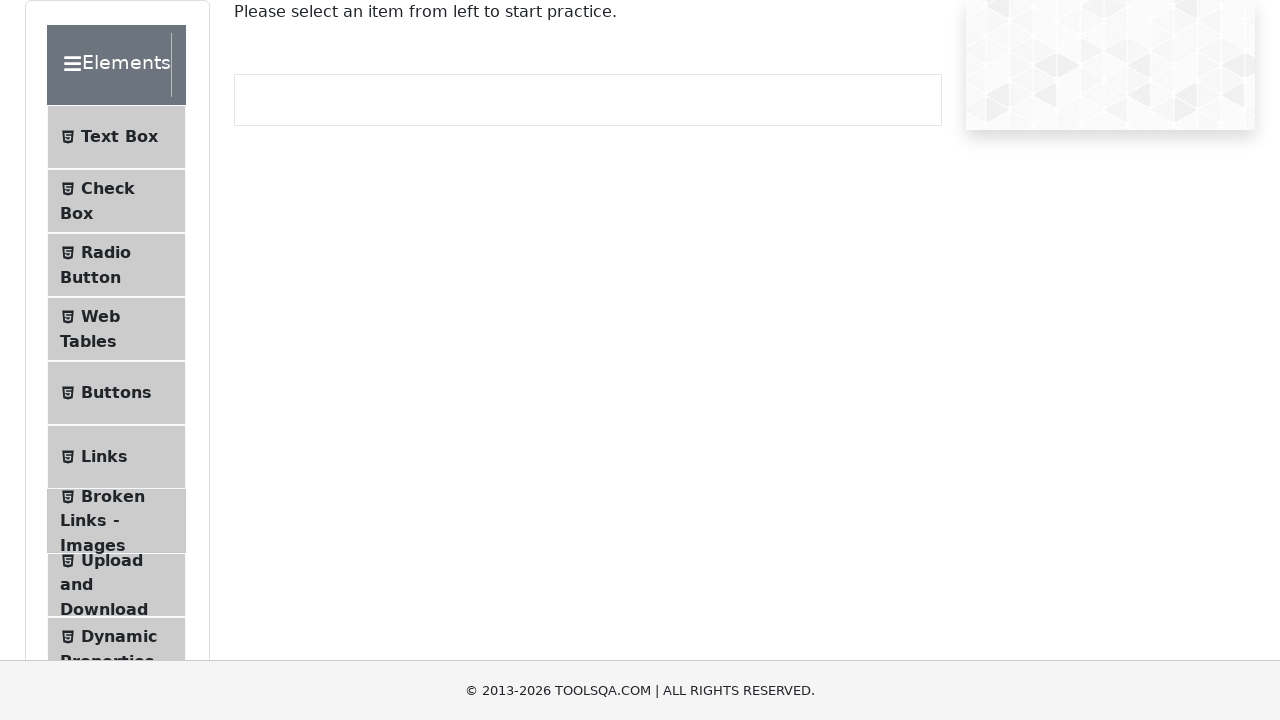

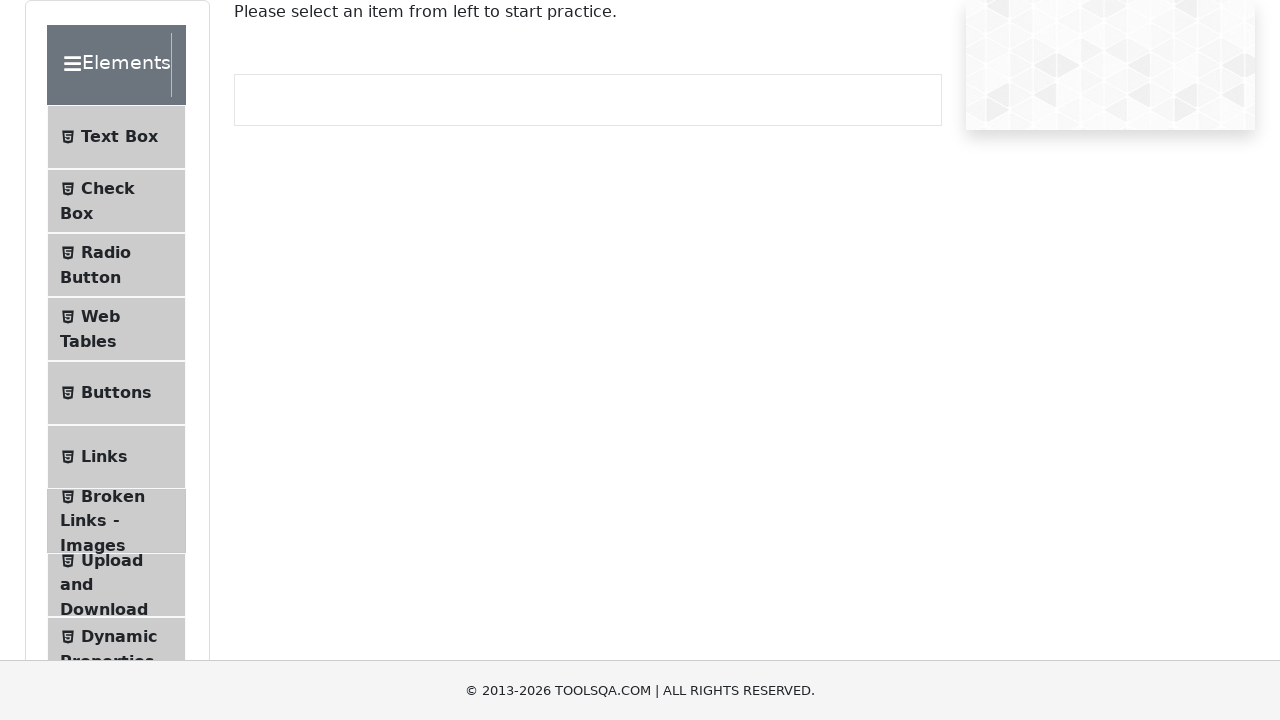